Navigates to a product page on Gold Apple cosmetics website and waits for the page content to load, verifying that availability-related elements are present.

Starting URL: https://goldapple.ru/19000197601-crystal-glam-tint

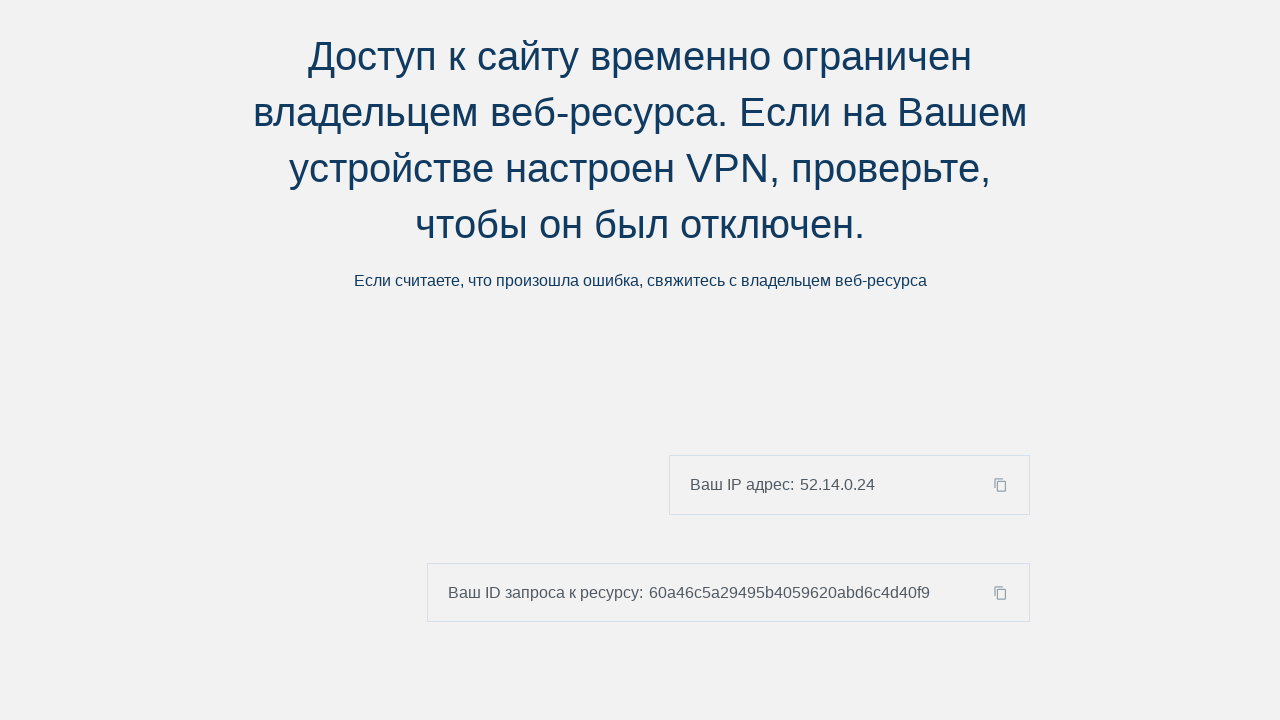

Navigated to Crystal Glam Tint product page
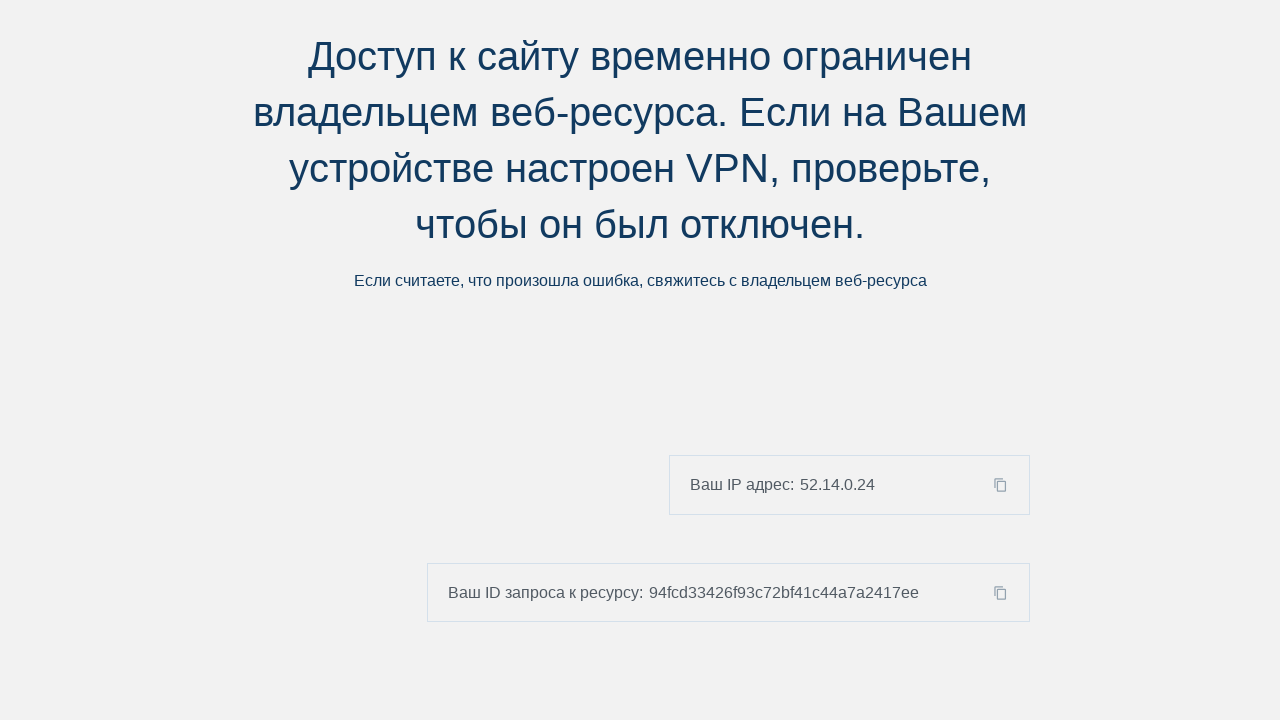

Waited for page to reach networkidle state - all network activity completed
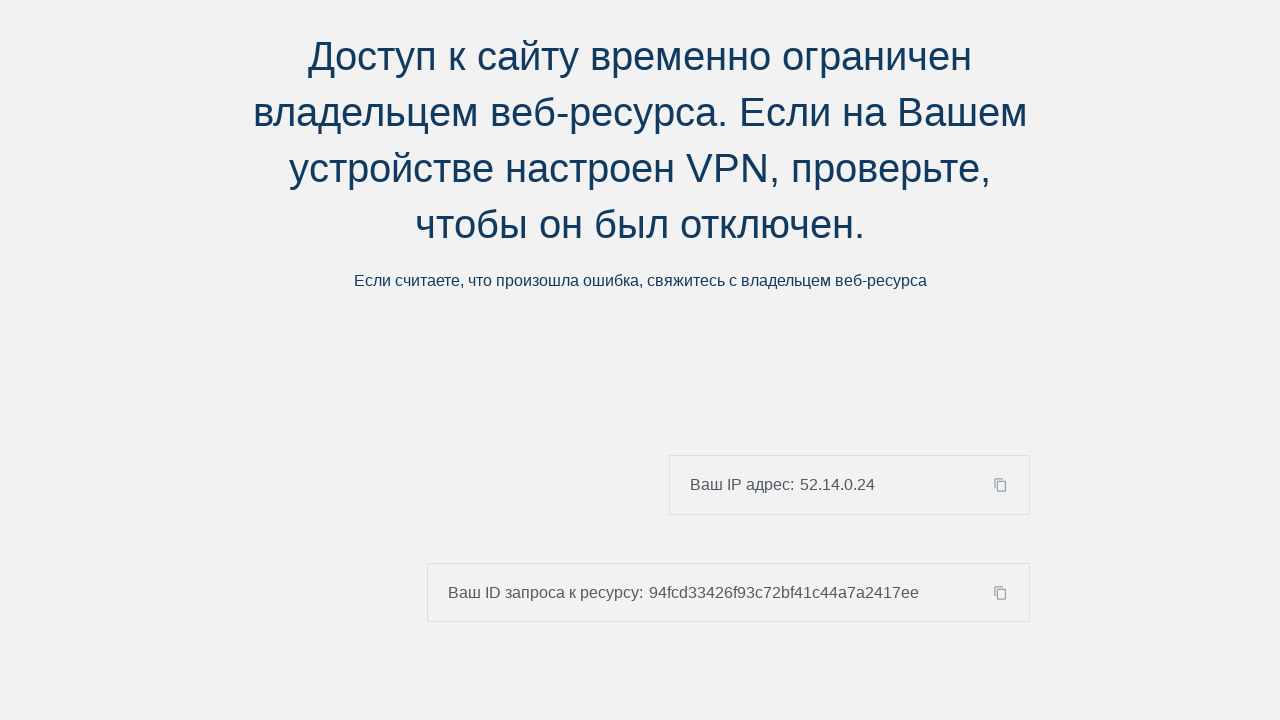

Verified product page body element is visible - page content loaded
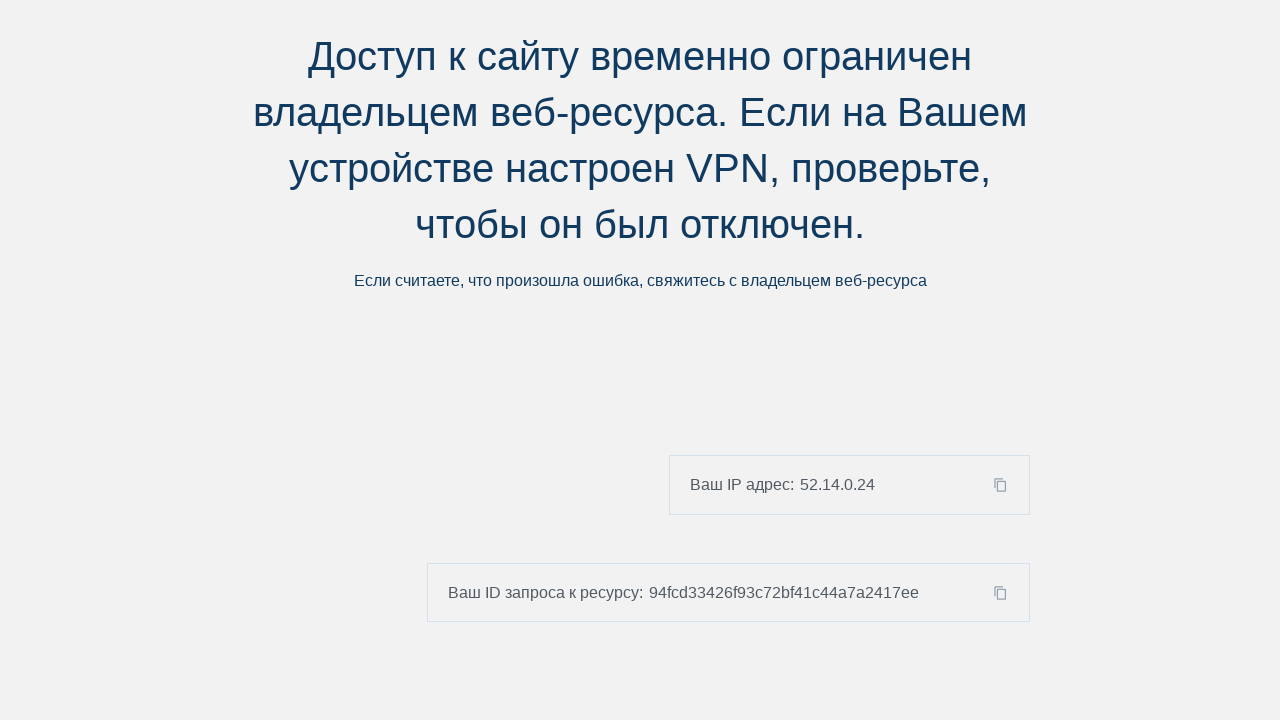

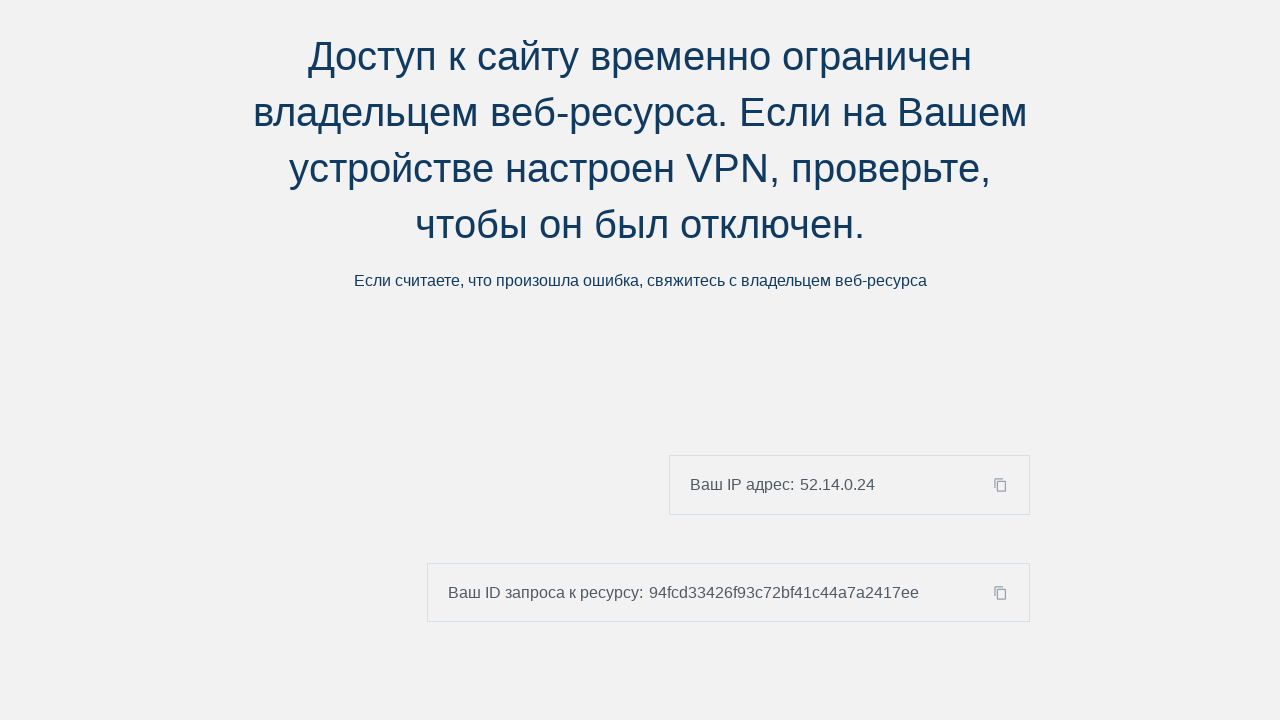